Tests drag and drop functionality on jQuery UI demo site by navigating to the Droppable demo, switching to the iframe, and dragging an element onto a drop target.

Starting URL: https://jqueryui.com/

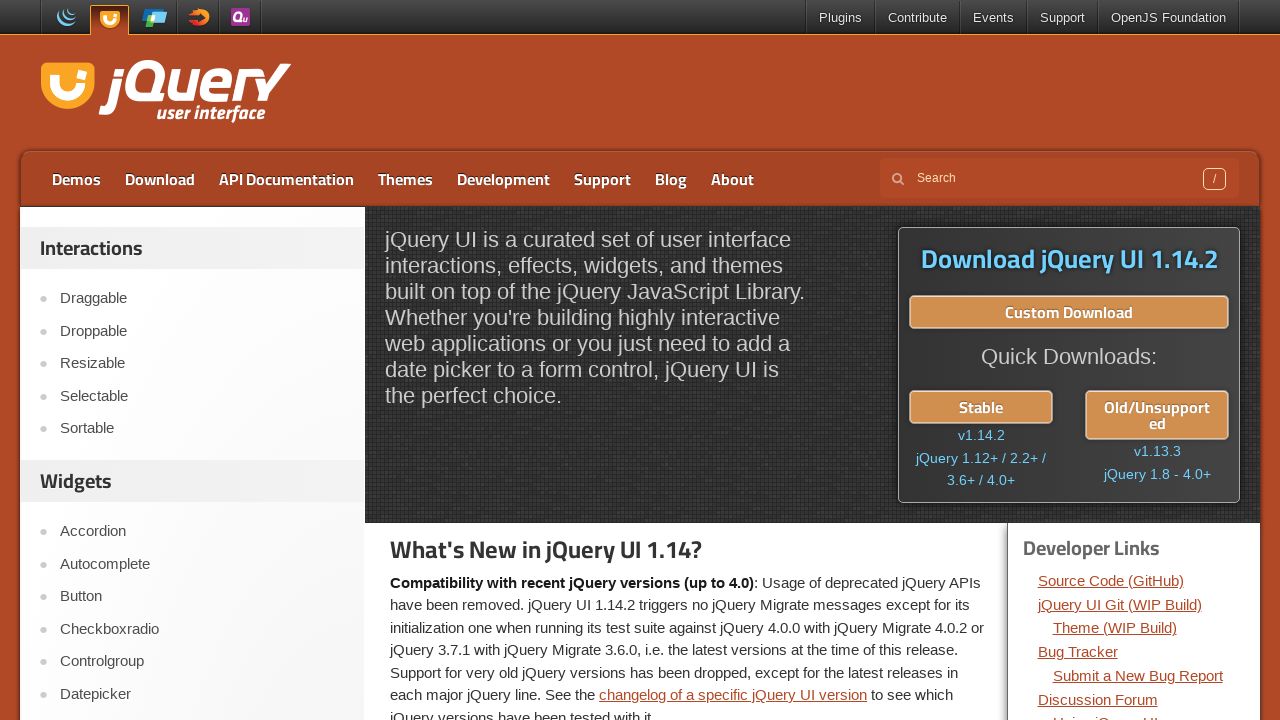

Clicked on Droppable link to navigate to the demo at (202, 331) on text=Droppable
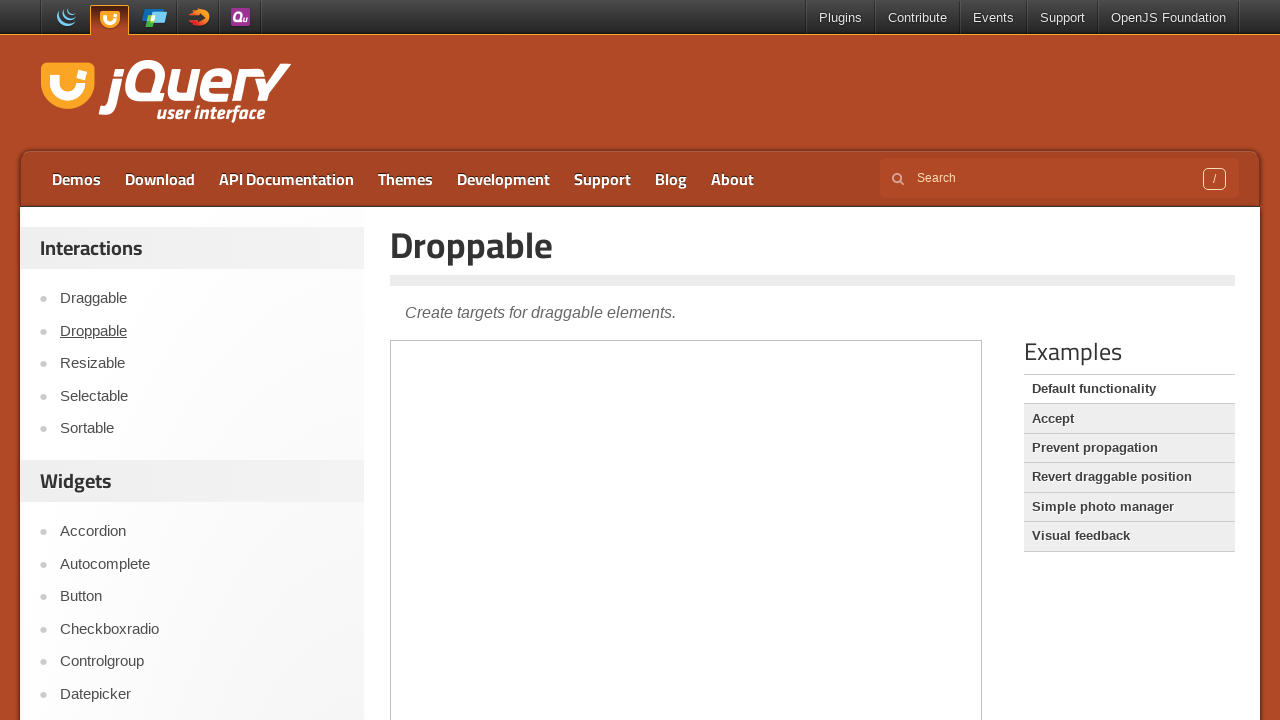

Located the demo iframe
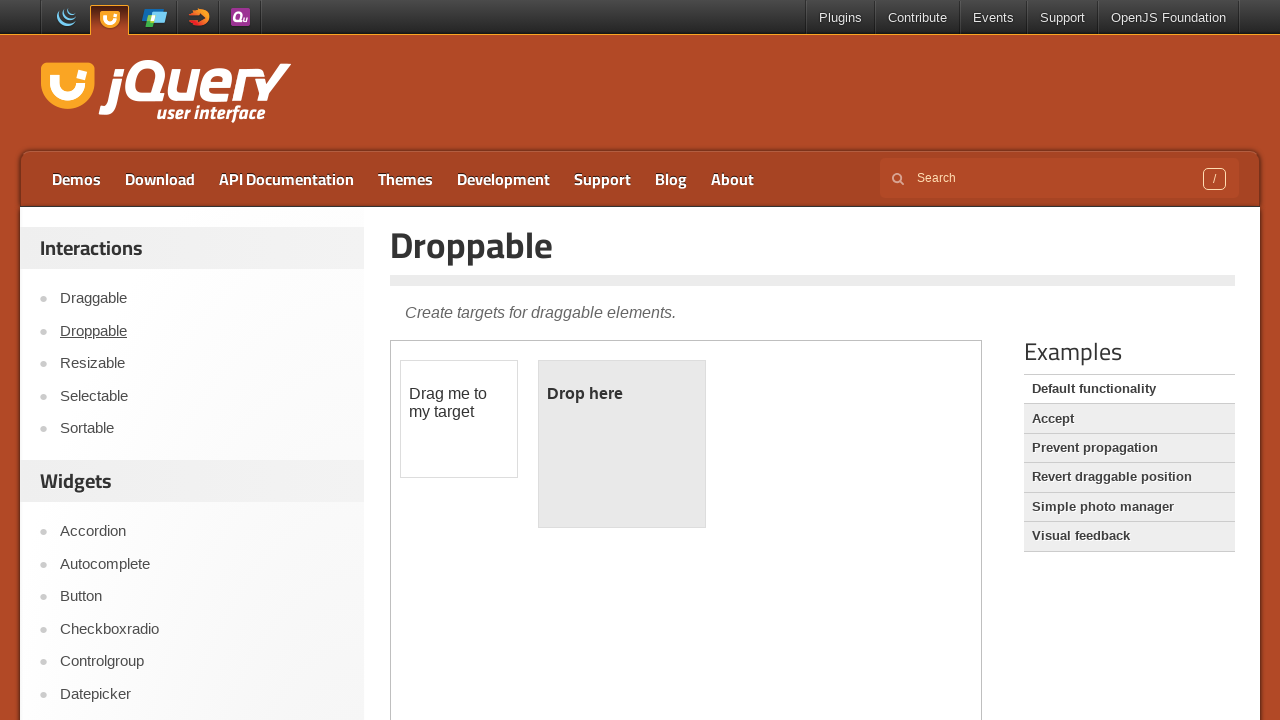

Draggable element loaded in iframe
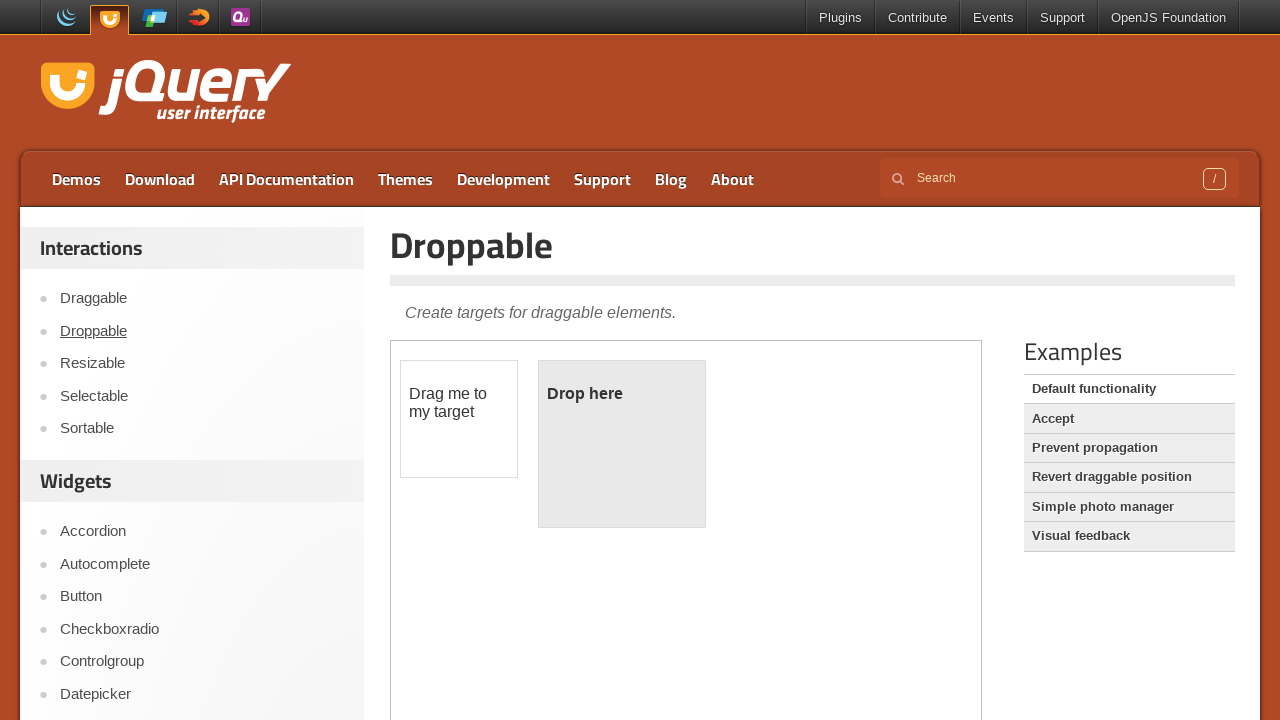

Located draggable element
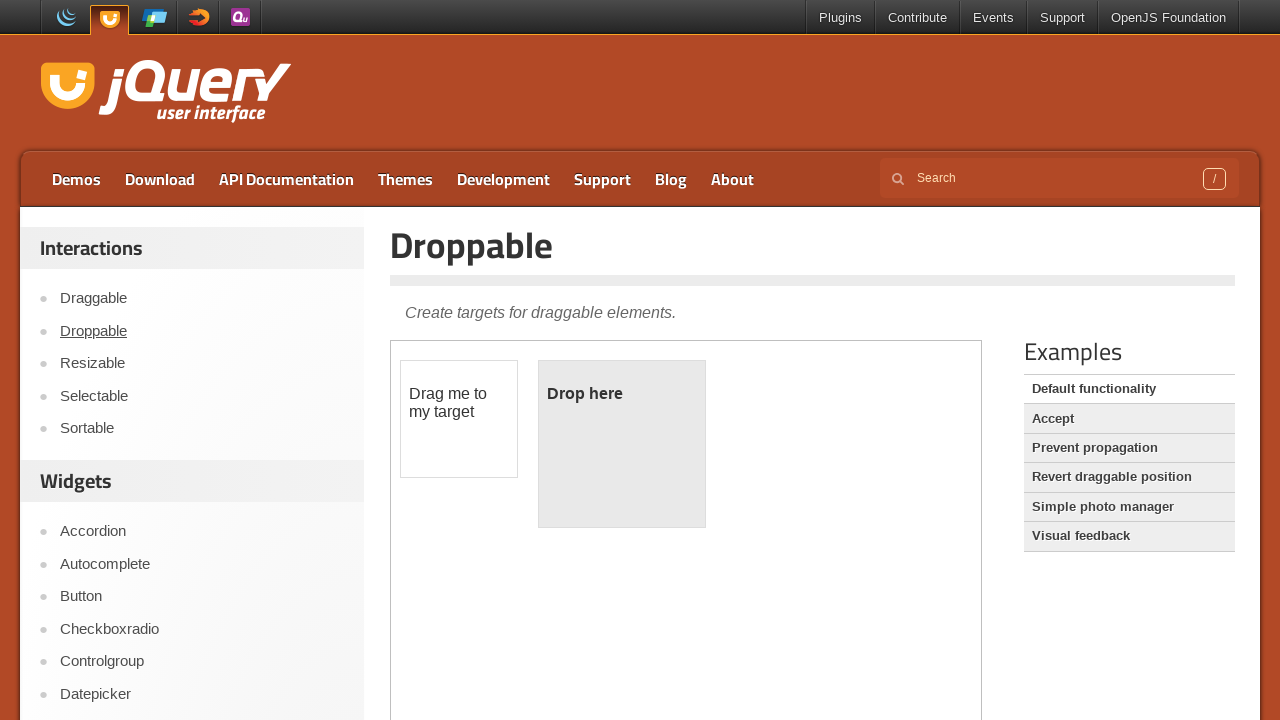

Located droppable target element
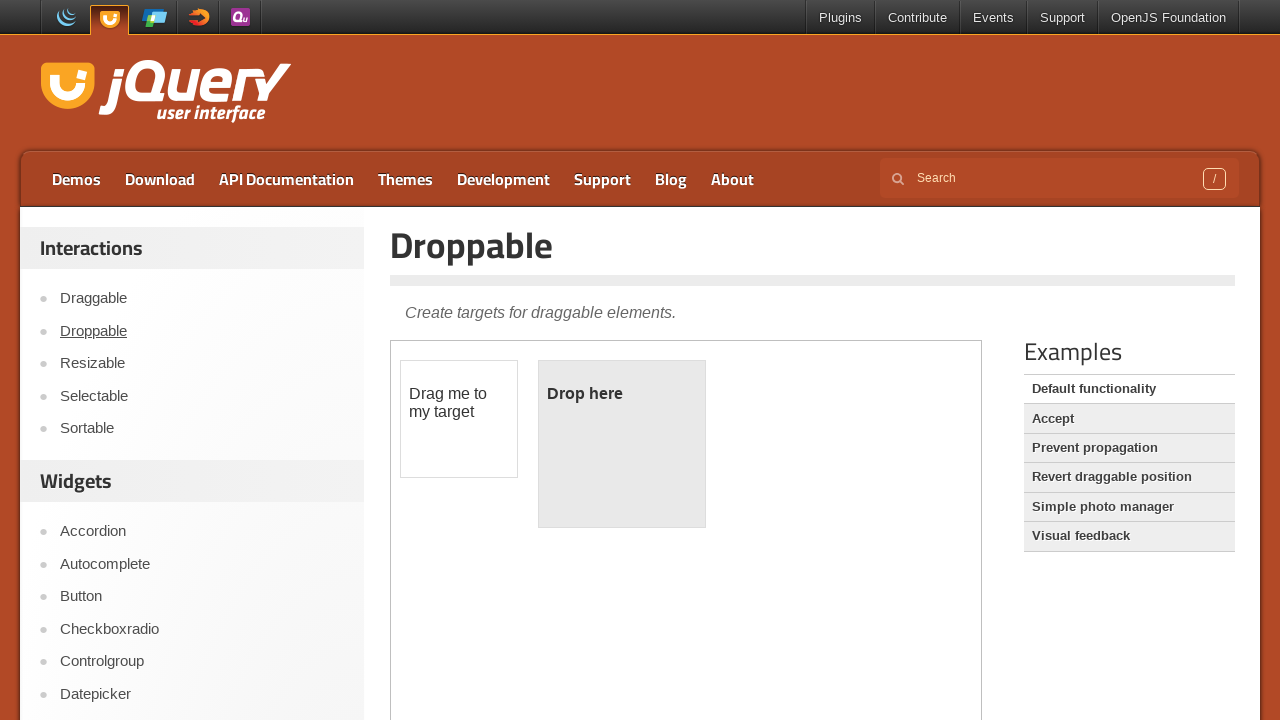

Dragged element onto drop target at (622, 444)
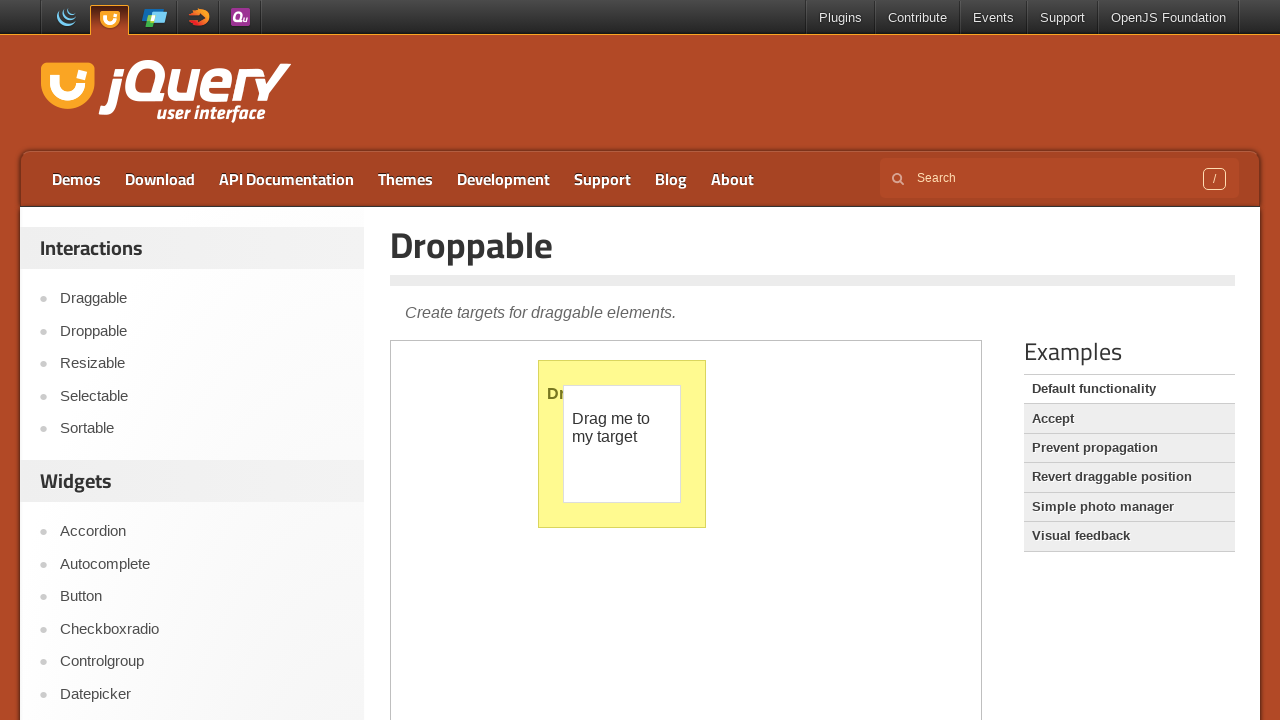

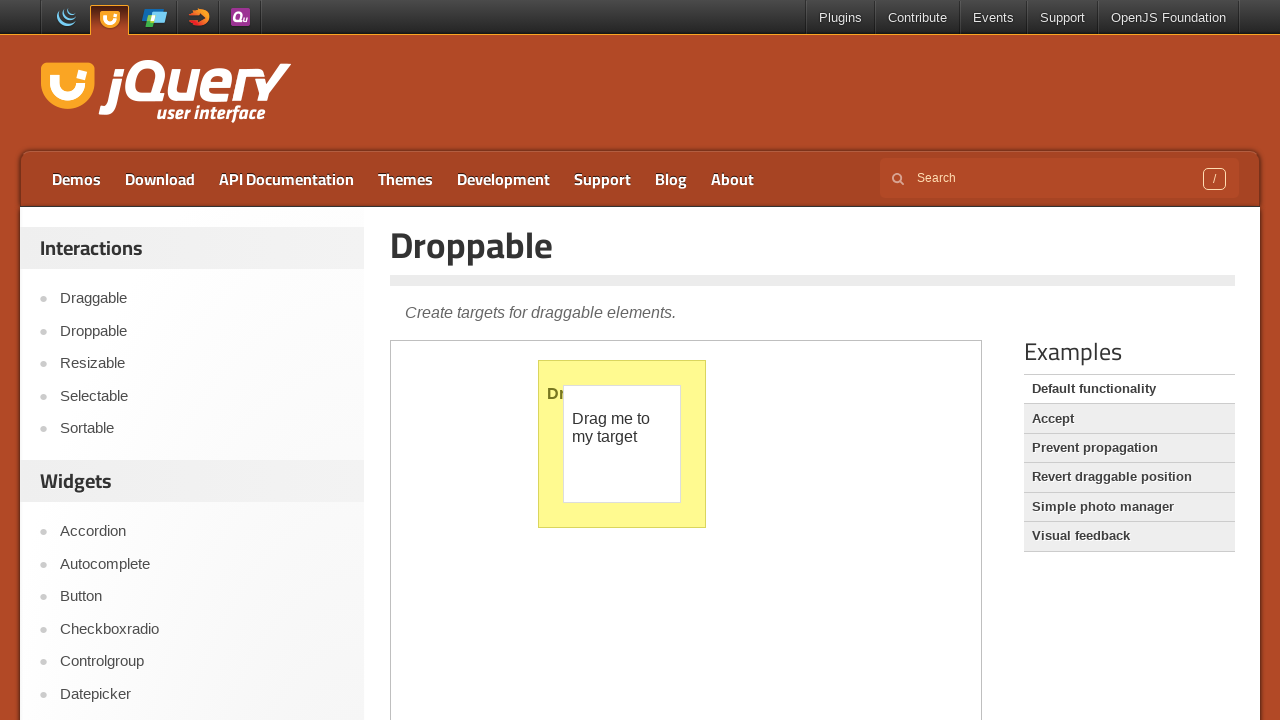